Tests moving a country from source listbox to destination listbox using the transfer button on Telerik demo site

Starting URL: http://demos.telerik.com/aspnet-ajax/listbox/examples/overview/defaultvb.aspx

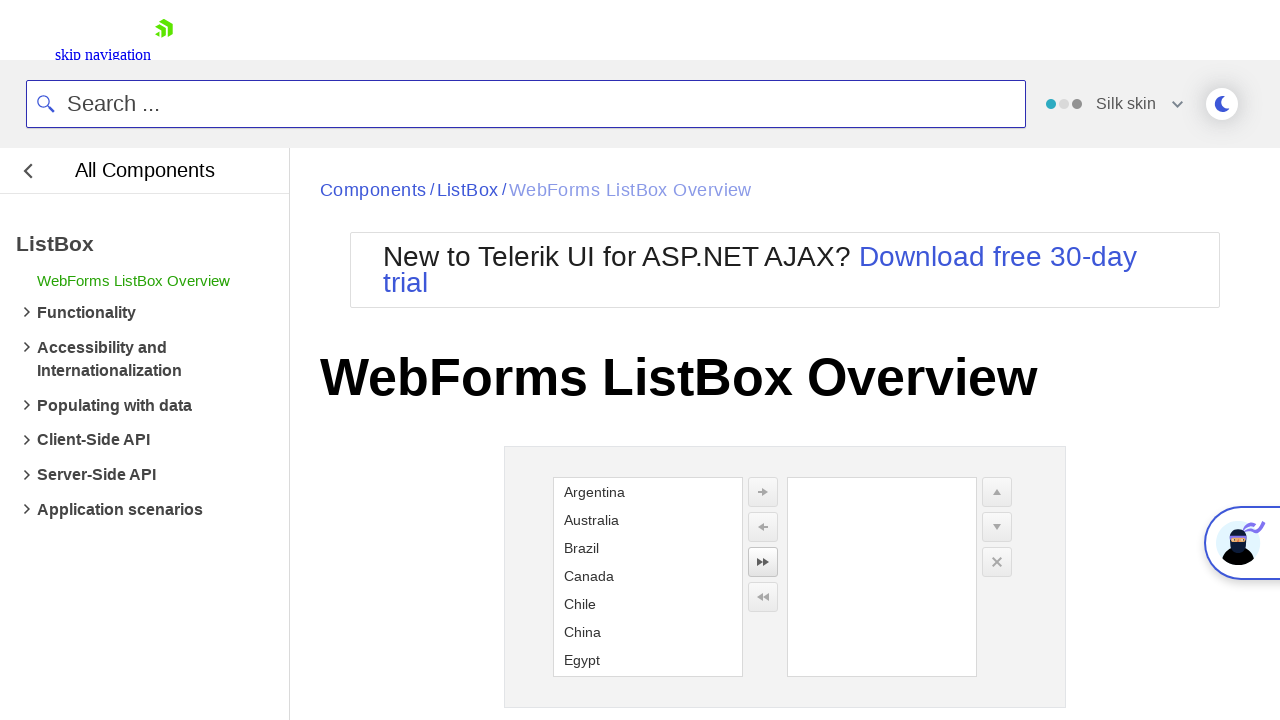

Clicked on Brazil in the source listbox at (648, 548) on xpath=//div[@id='ctl00_ContentPlaceholder1_RadListBoxSource']//ul/li[text()='Bra
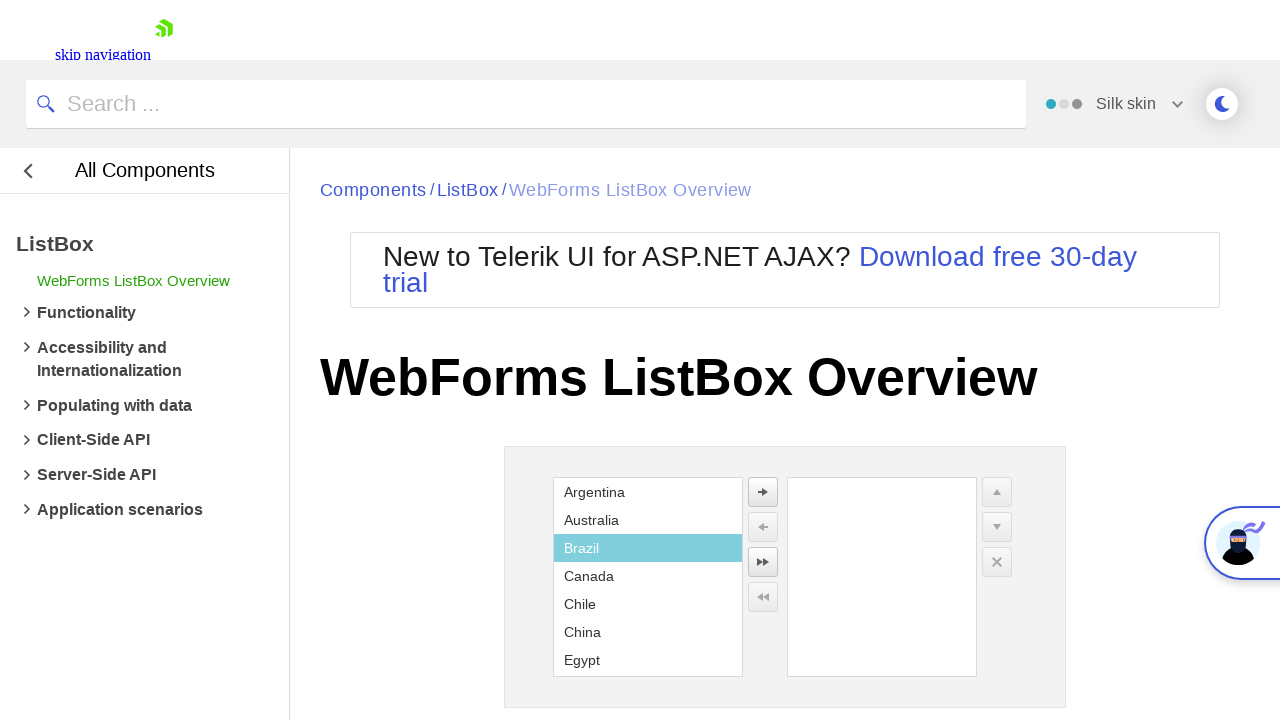

Clicked the 'To Right' transfer button at (763, 492) on xpath=//div/ul/li/button[@title='To Right']/span[1]
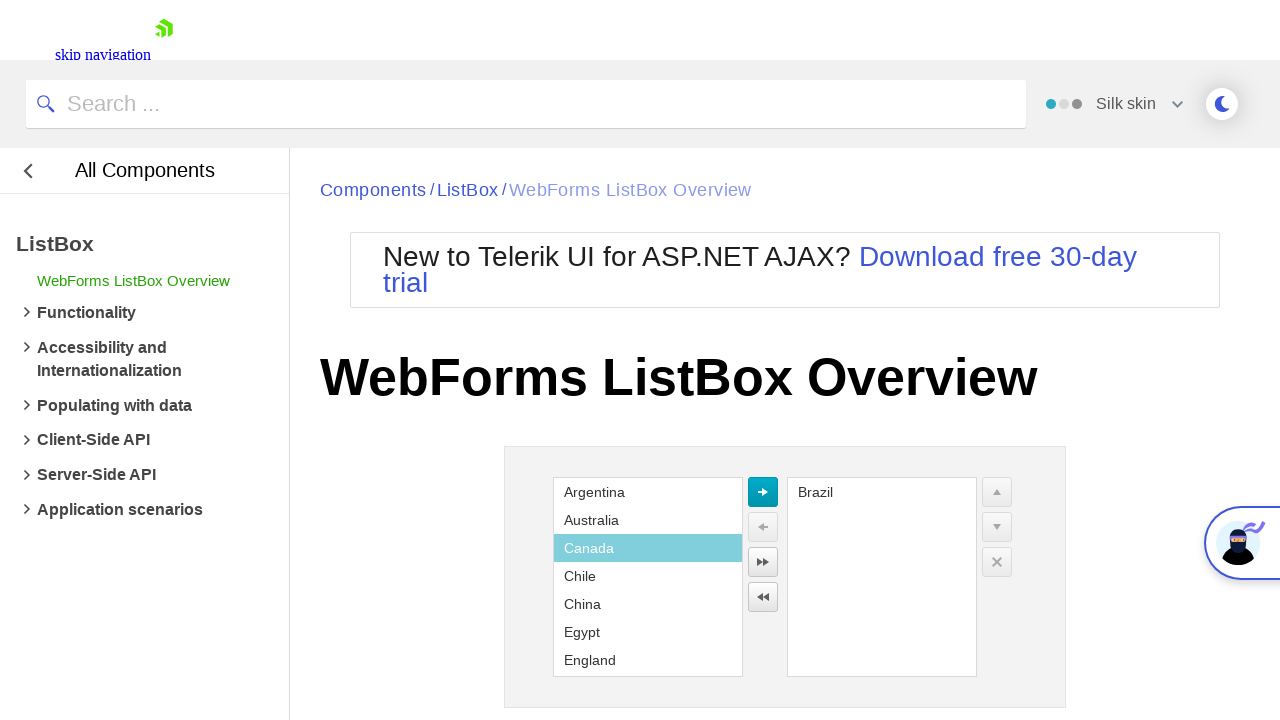

Waited 1 second for the transfer to complete
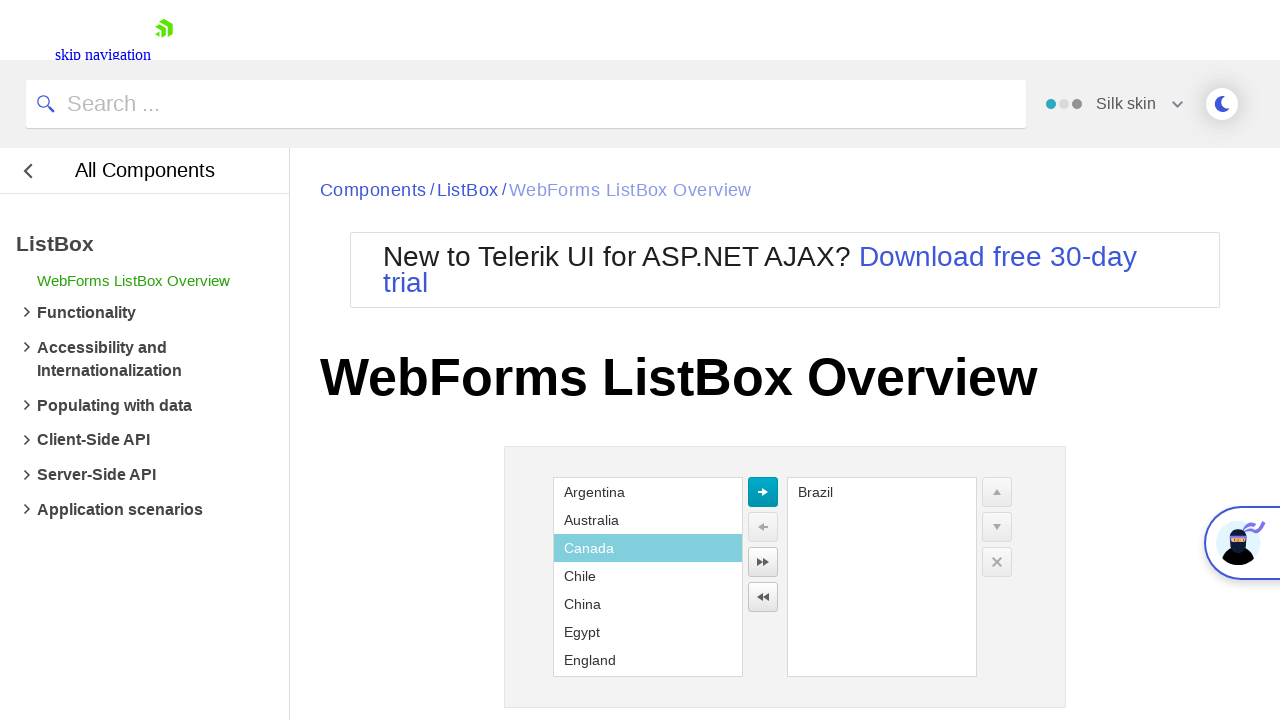

Verified Brazil appears in the destination listbox
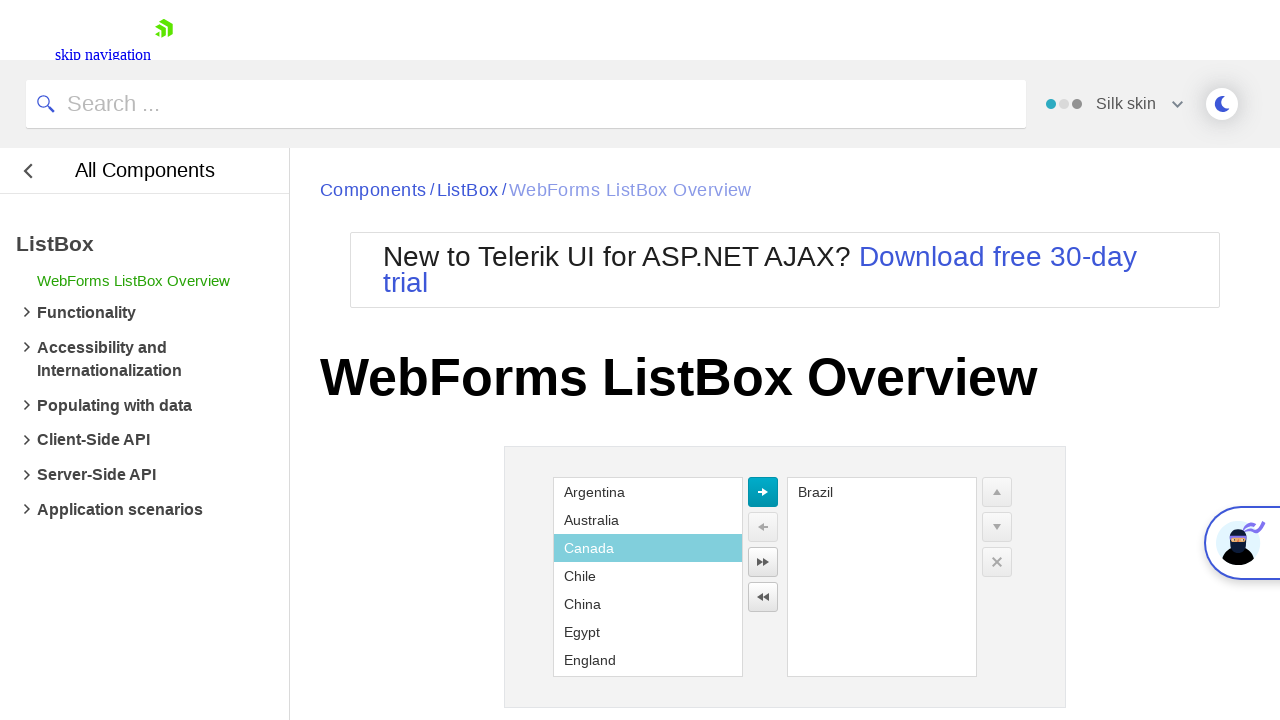

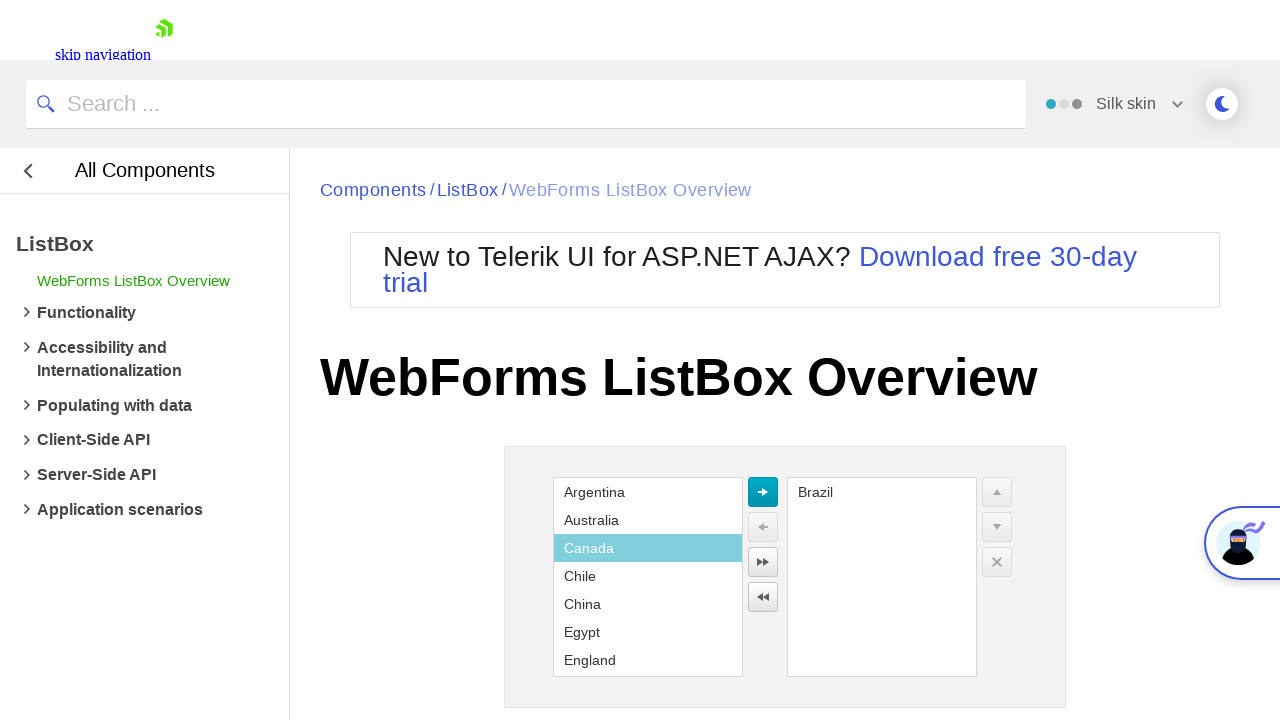